Tests AJAX functionality by clicking a button and waiting for dynamically loaded content to appear, including an immediately visible h1 element and a delayed h3 element with specific text.

Starting URL: https://v1.training-support.net/selenium/ajax

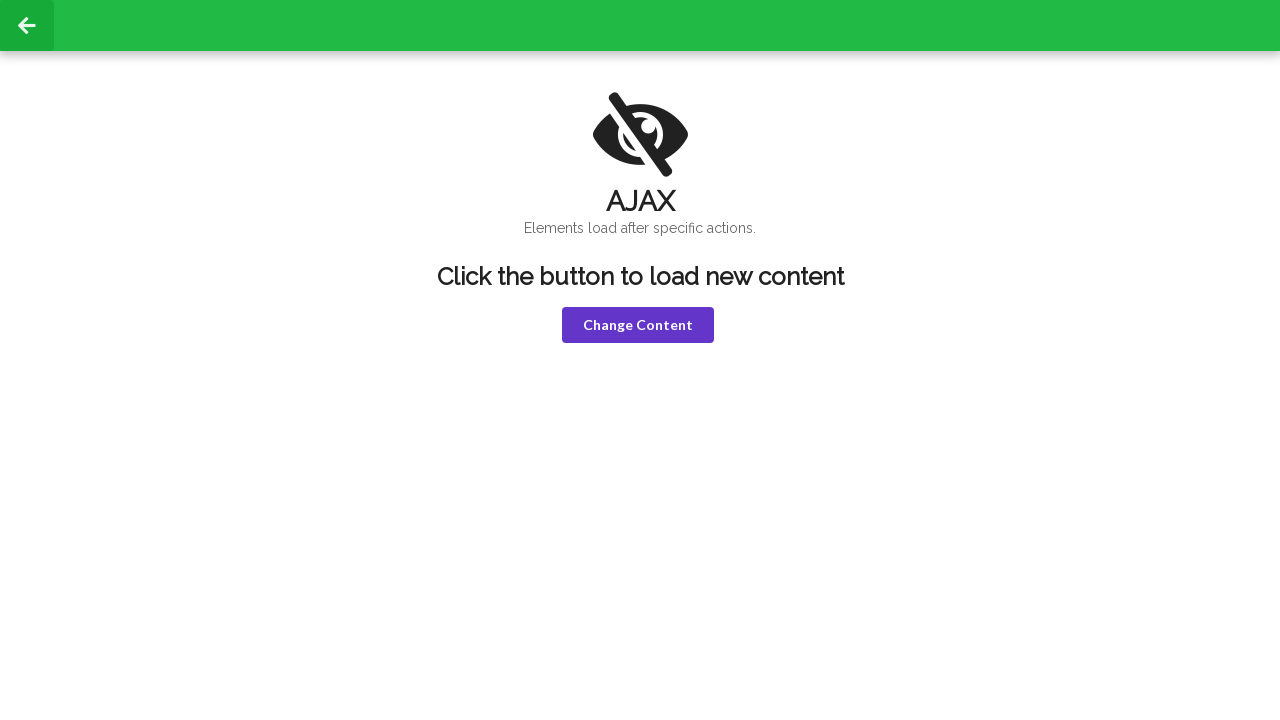

Clicked violet button to trigger AJAX content loading at (638, 325) on button.violet
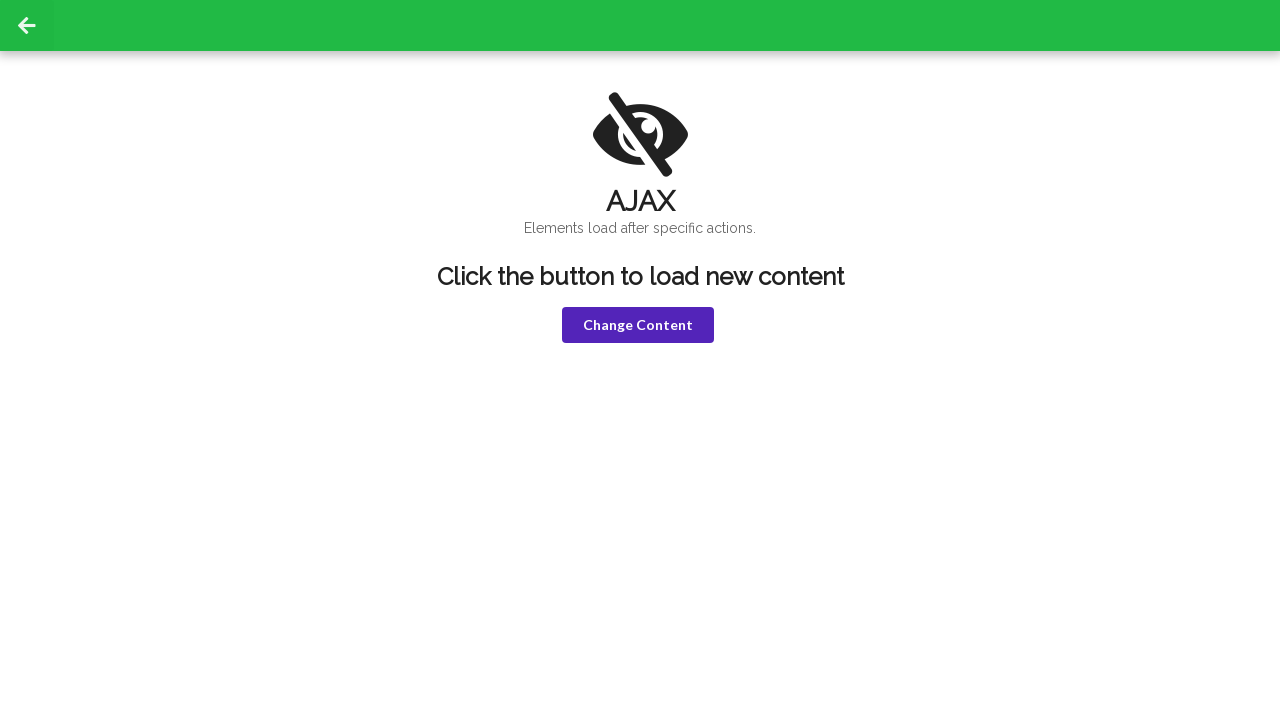

h1 element became visible after AJAX load
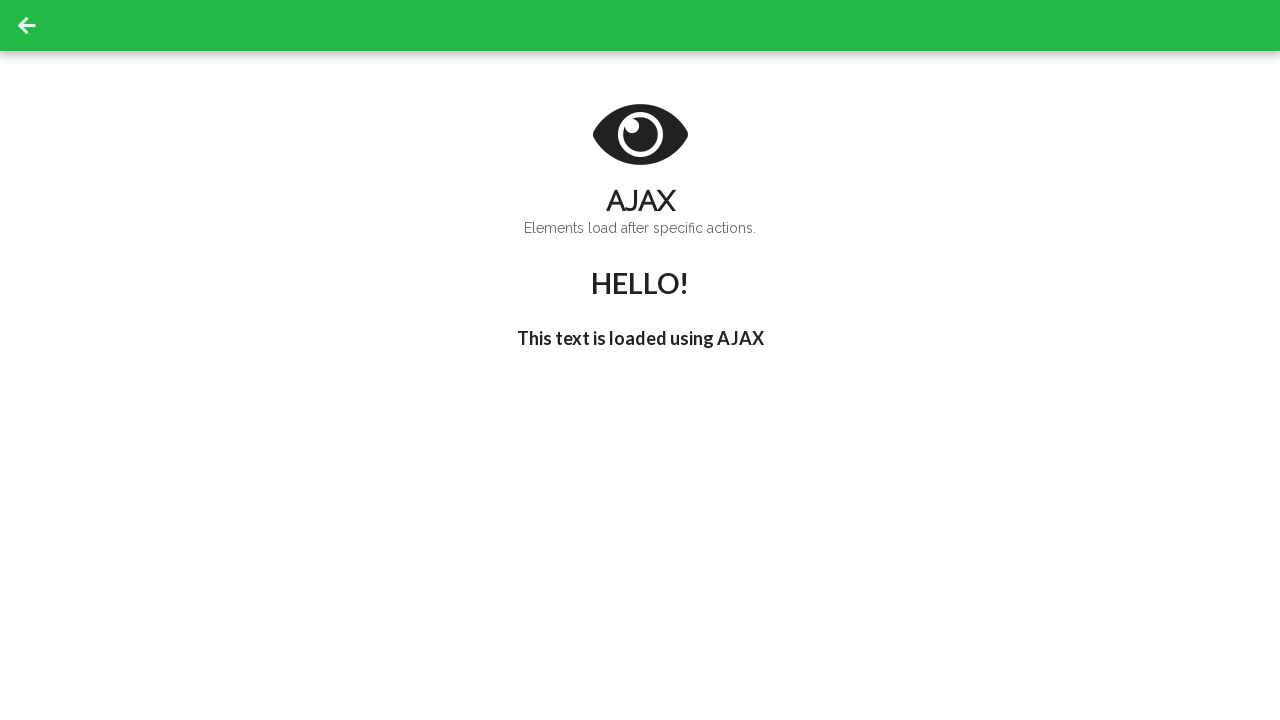

Delayed h3 element with 'I'm late!' text appeared
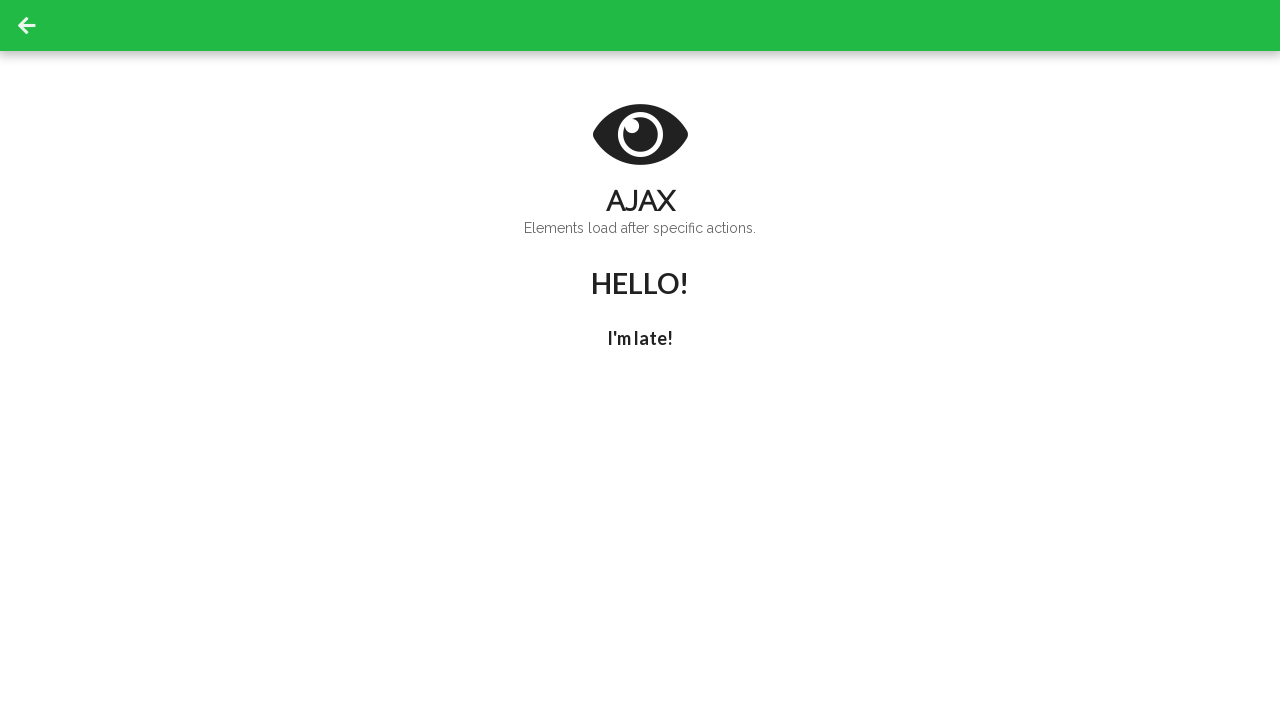

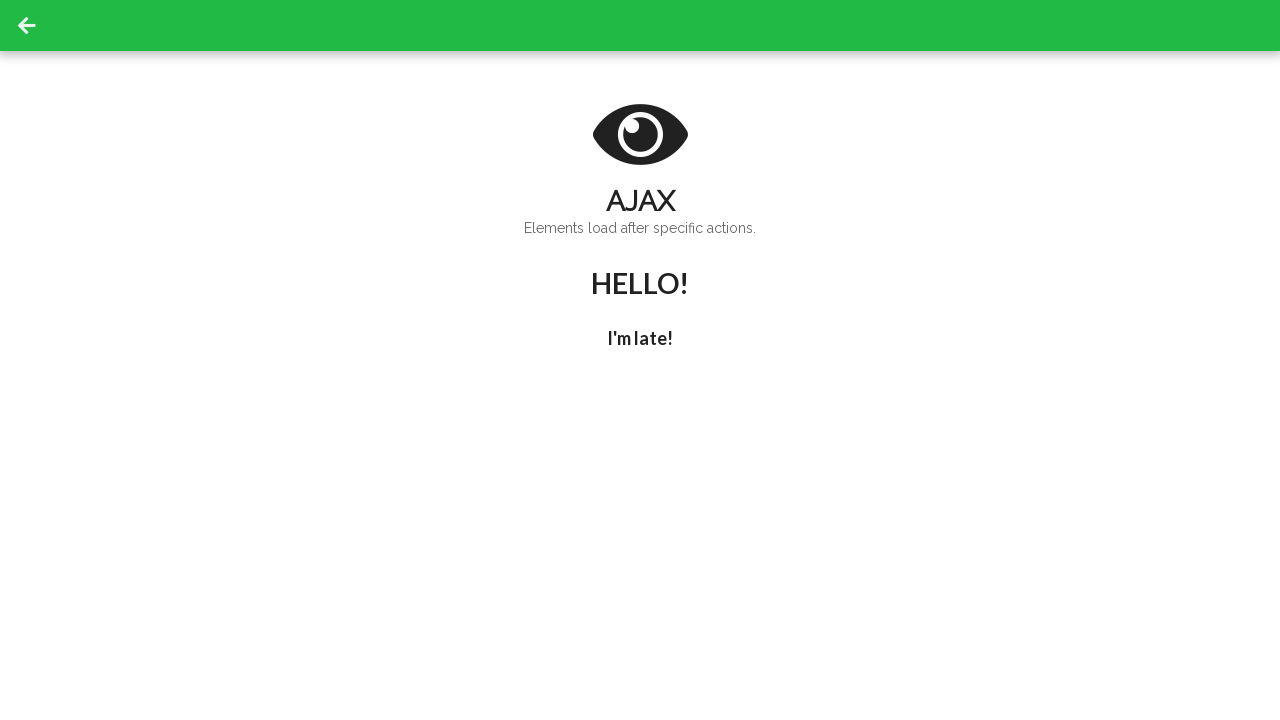